Tests registration form validation when confirmation email doesn't match the original email

Starting URL: https://alada.vn/tai-khoan/dang-ky.html

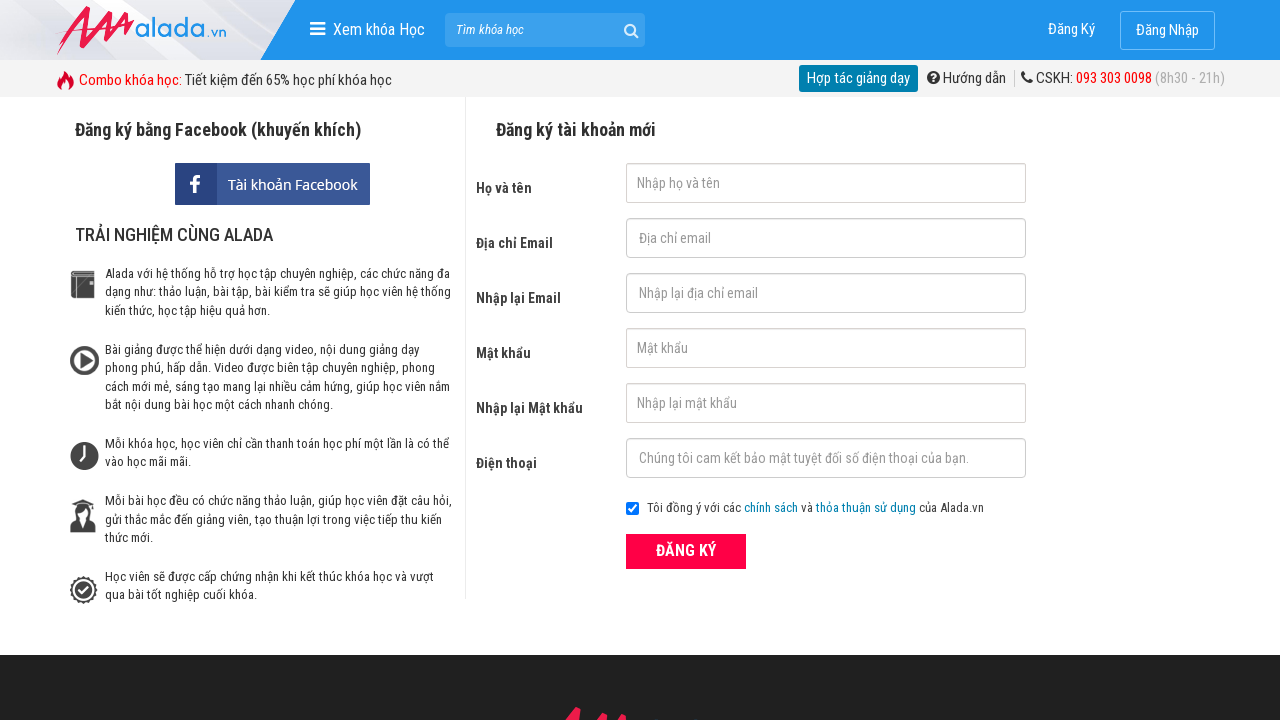

Filled first name field with 'thuc trung' on #txtFirstname
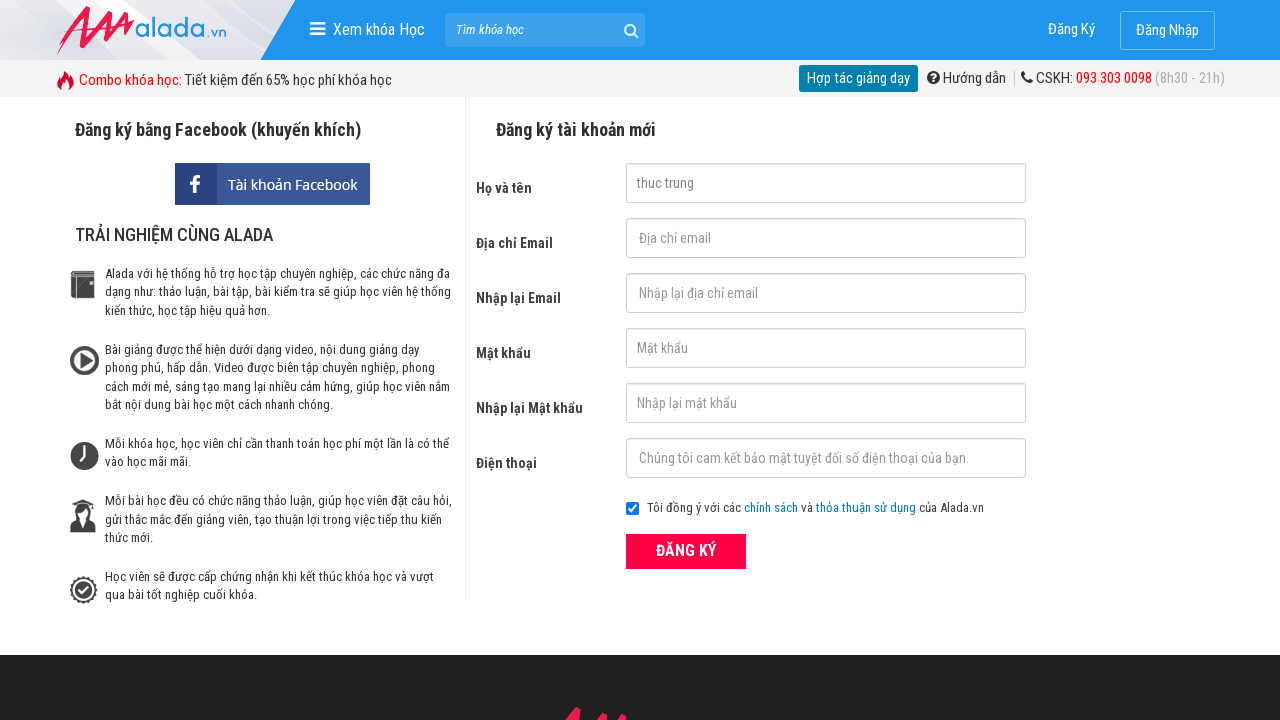

Filled email field with 'thuctrungtrinh0106@gmail.com' on #txtEmail
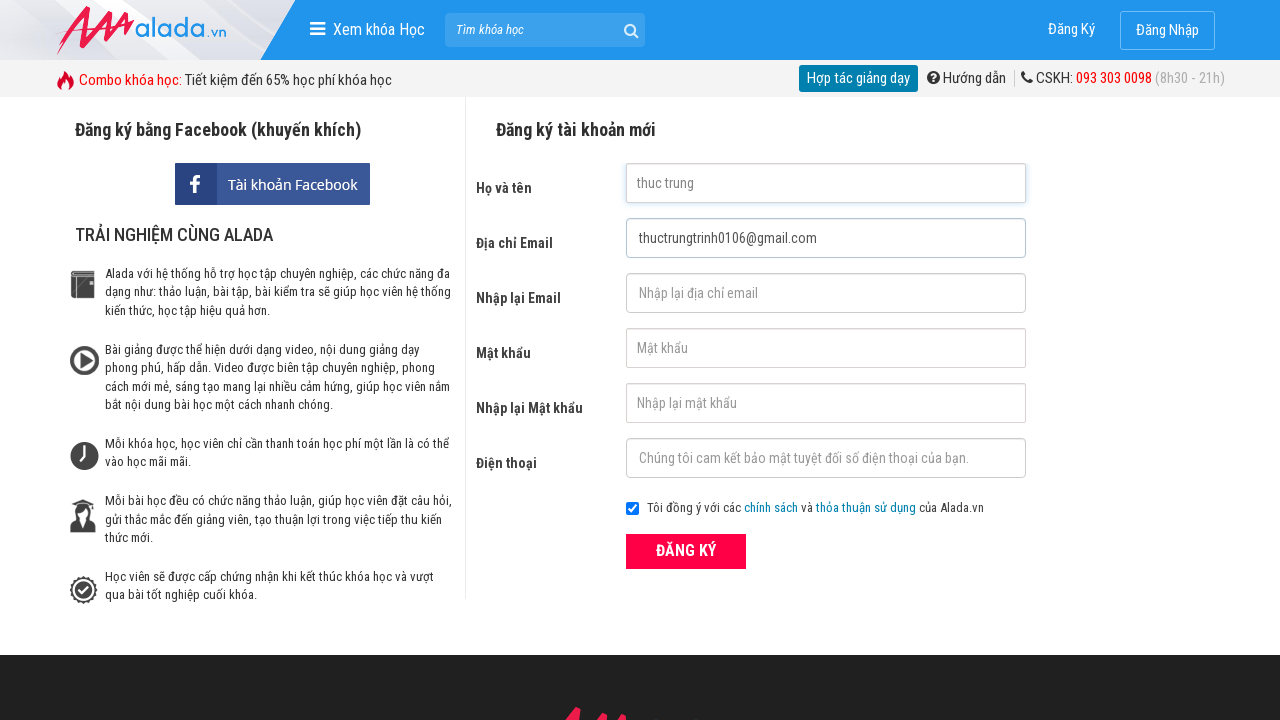

Filled confirmation email field with mismatched email 'thuctrung@gmail.com' on #txtCEmail
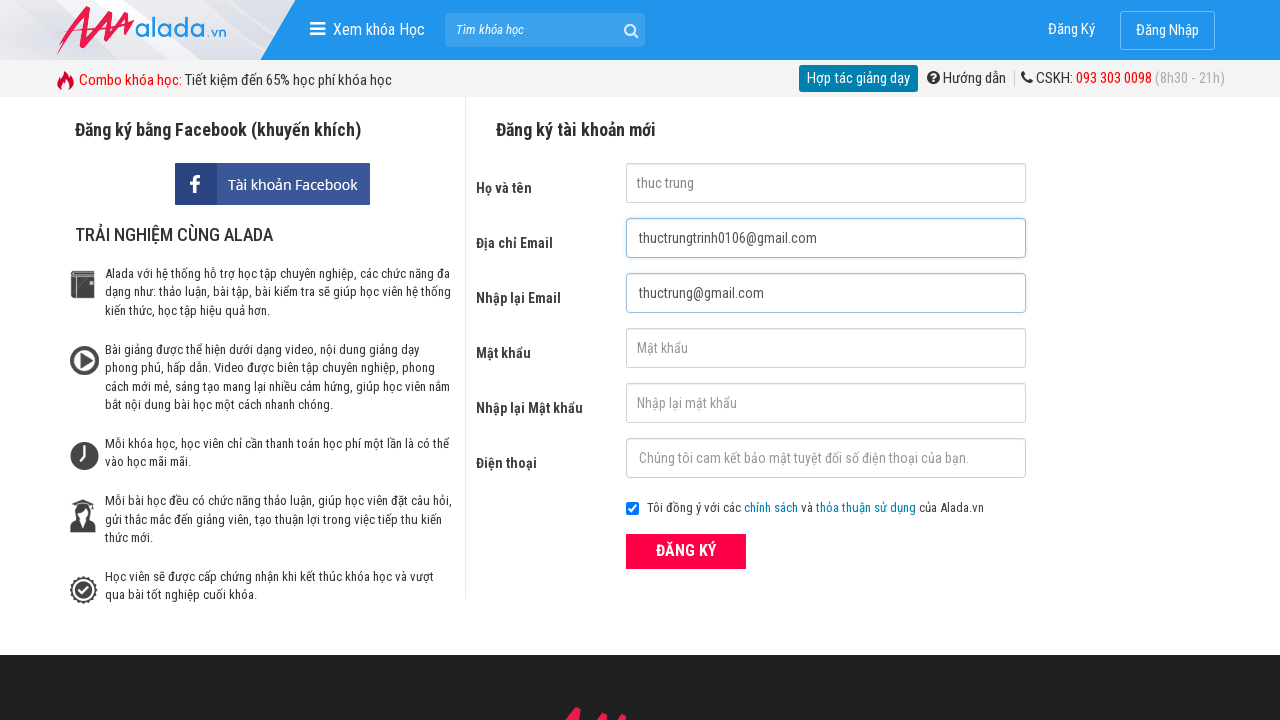

Filled password field with '010101' on #txtPassword
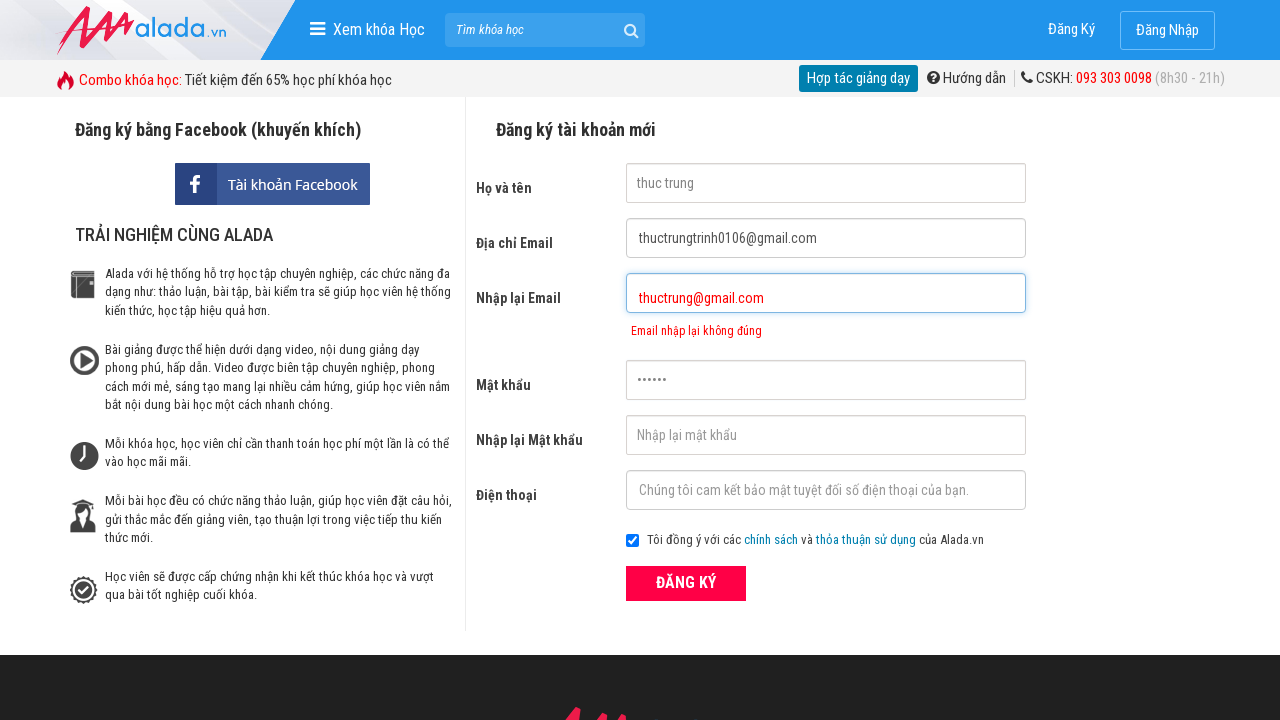

Filled password confirmation field with '010101' on #txtCPassword
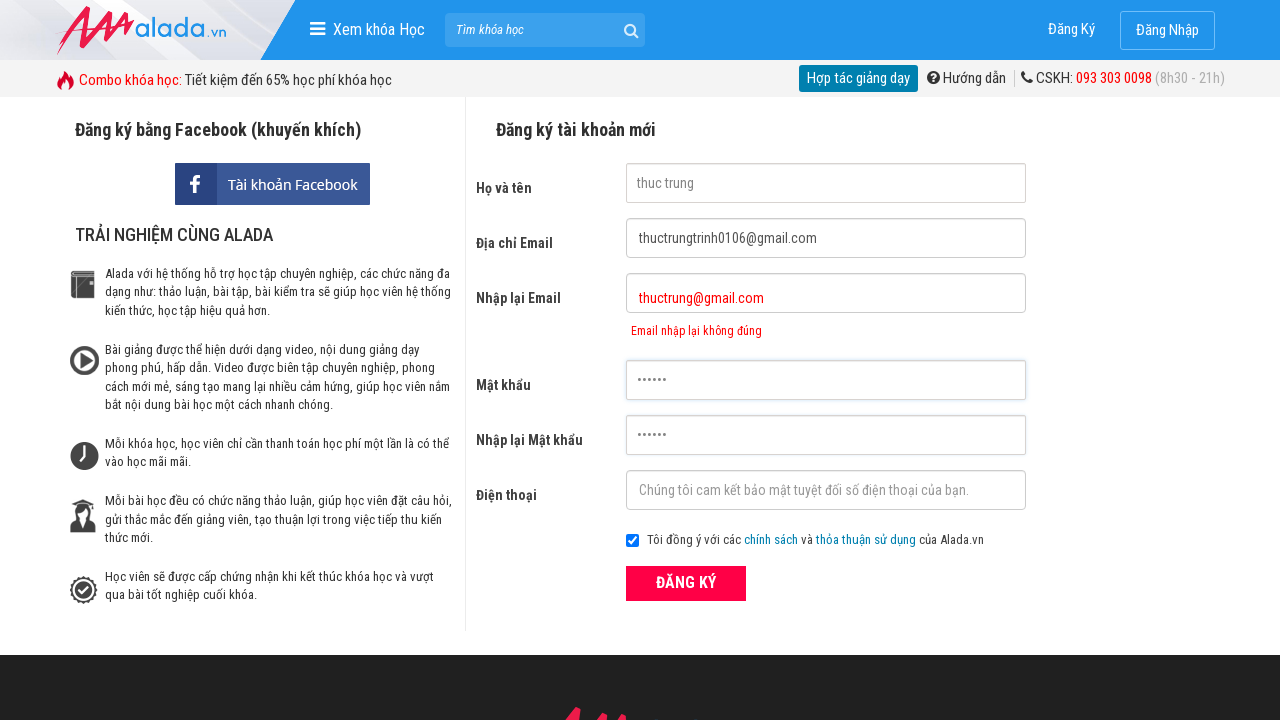

Filled phone field with '0123456789' on #txtPhone
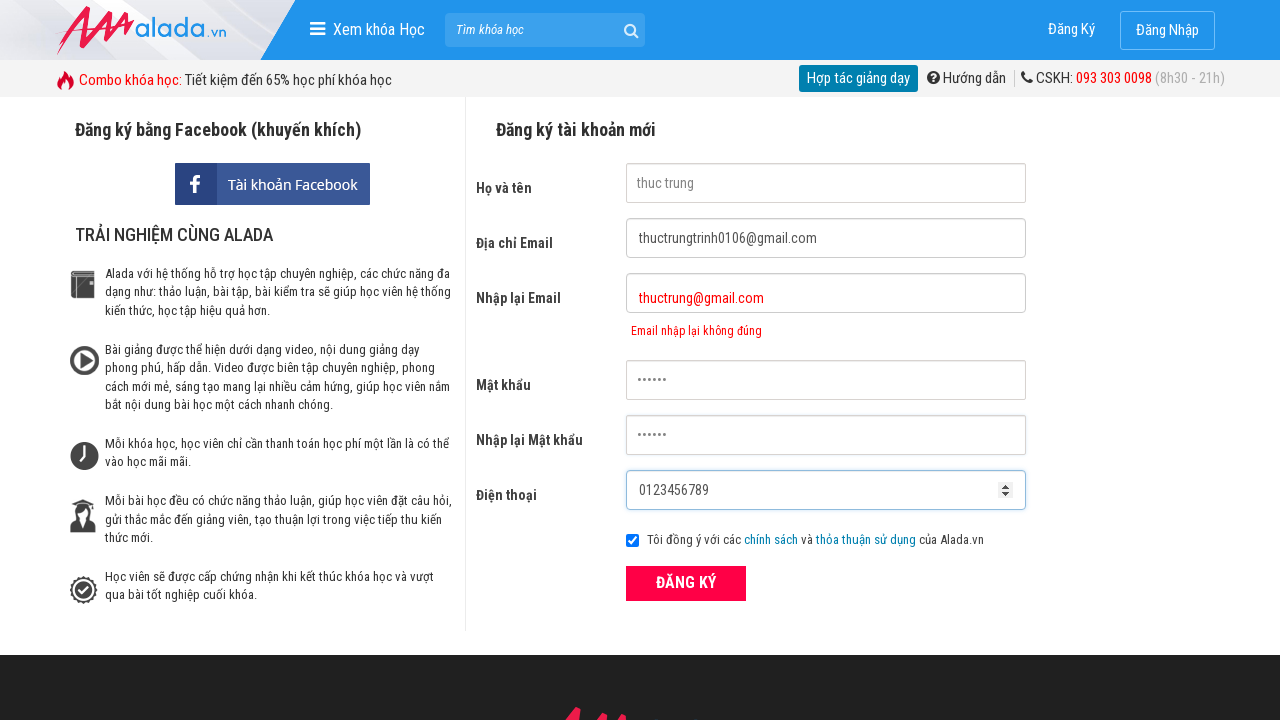

Clicked register button to submit form at (686, 583) on xpath=//form[@id='frmLogin']//button[text()='ĐĂNG KÝ']
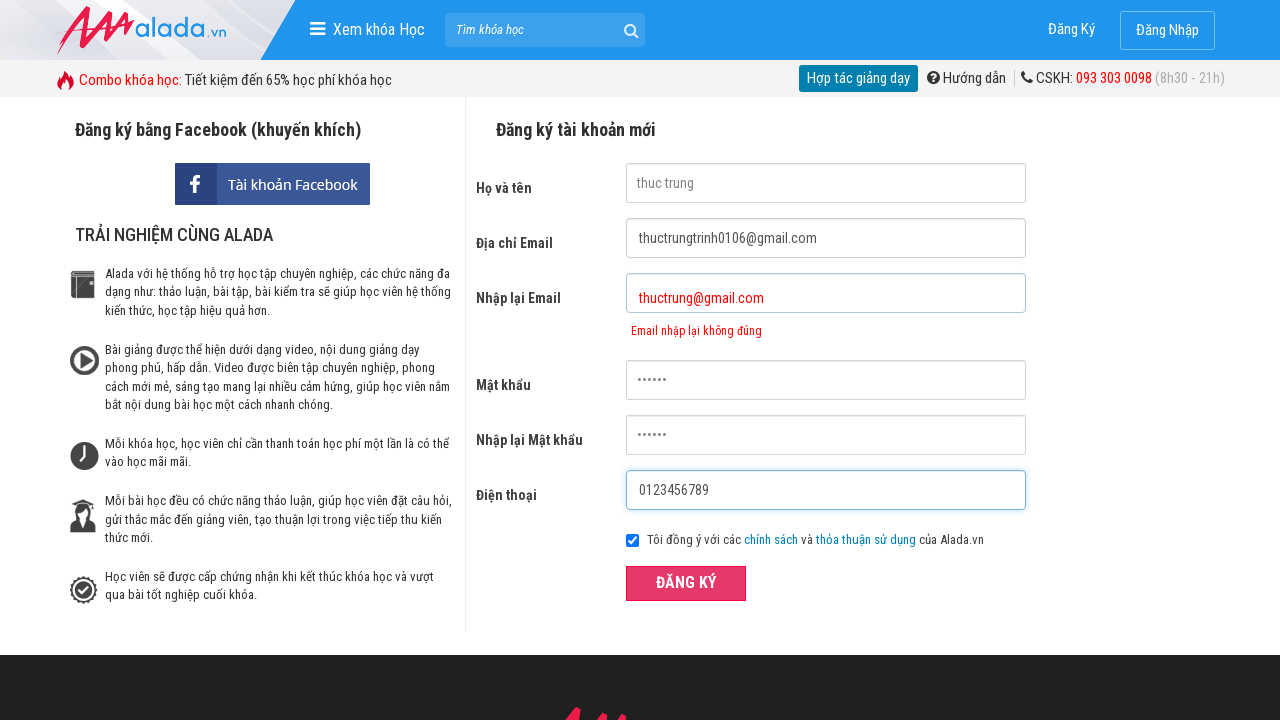

Email mismatch error message appeared
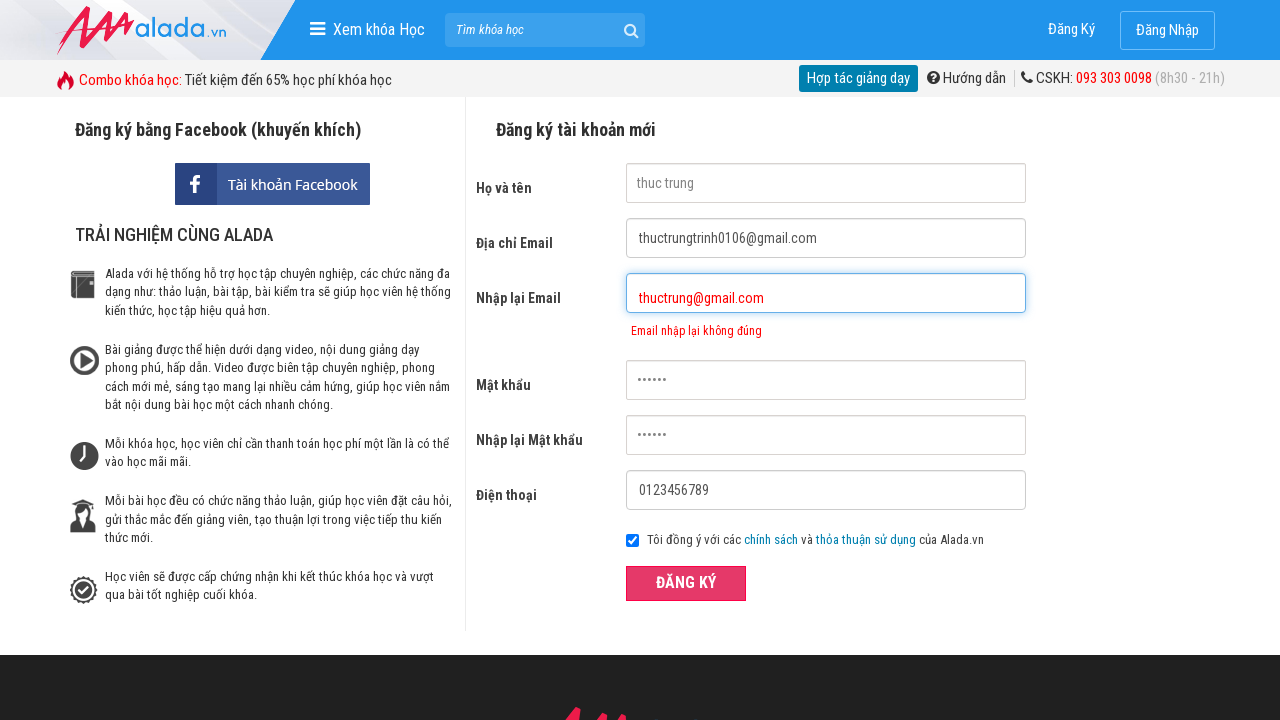

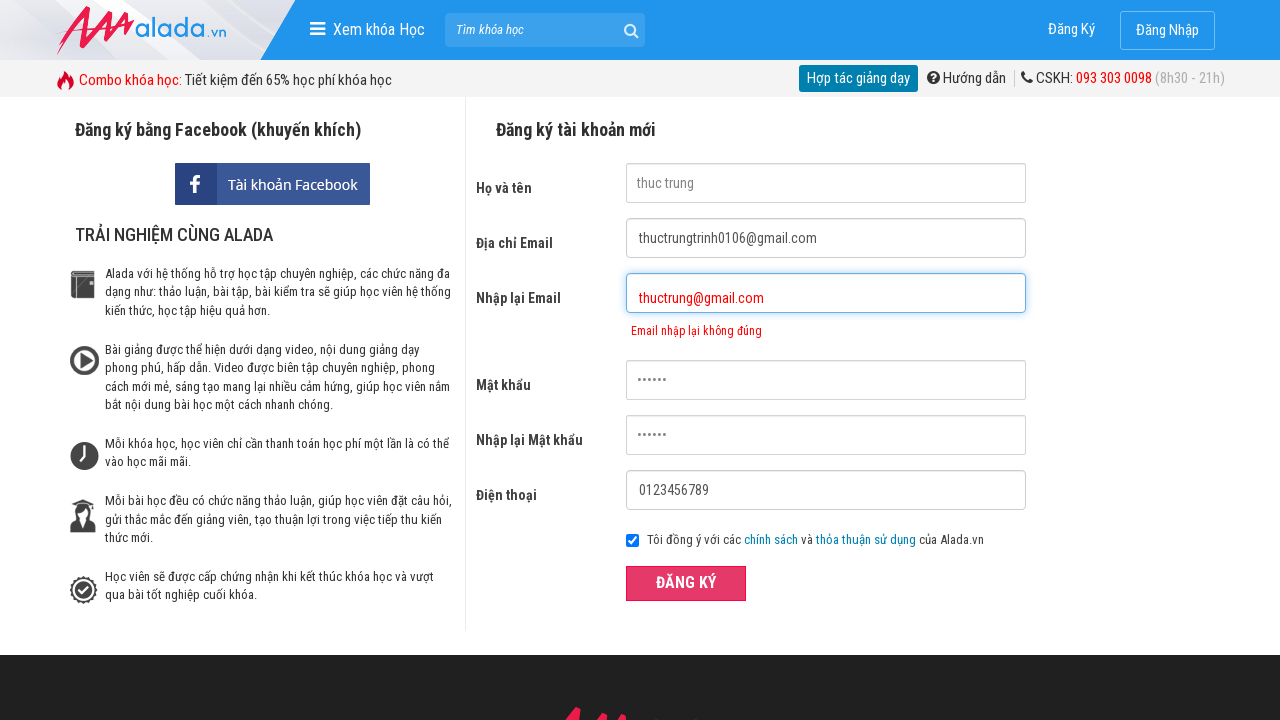